Tests dropdown selection functionality by navigating to the dropdown page and selecting options using different methods (by text, index, and value)

Starting URL: https://the-internet.herokuapp.com/

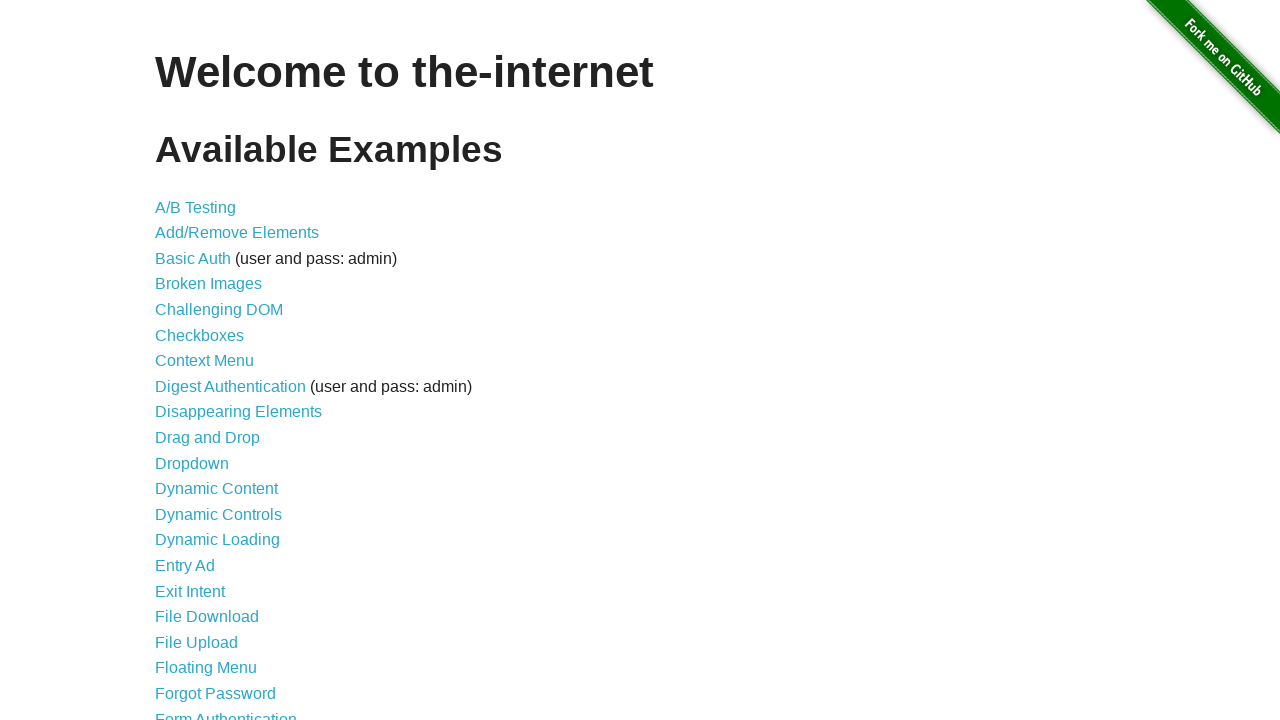

Clicked on Dropdown link to navigate to dropdown page at (192, 463) on text=Dropdown
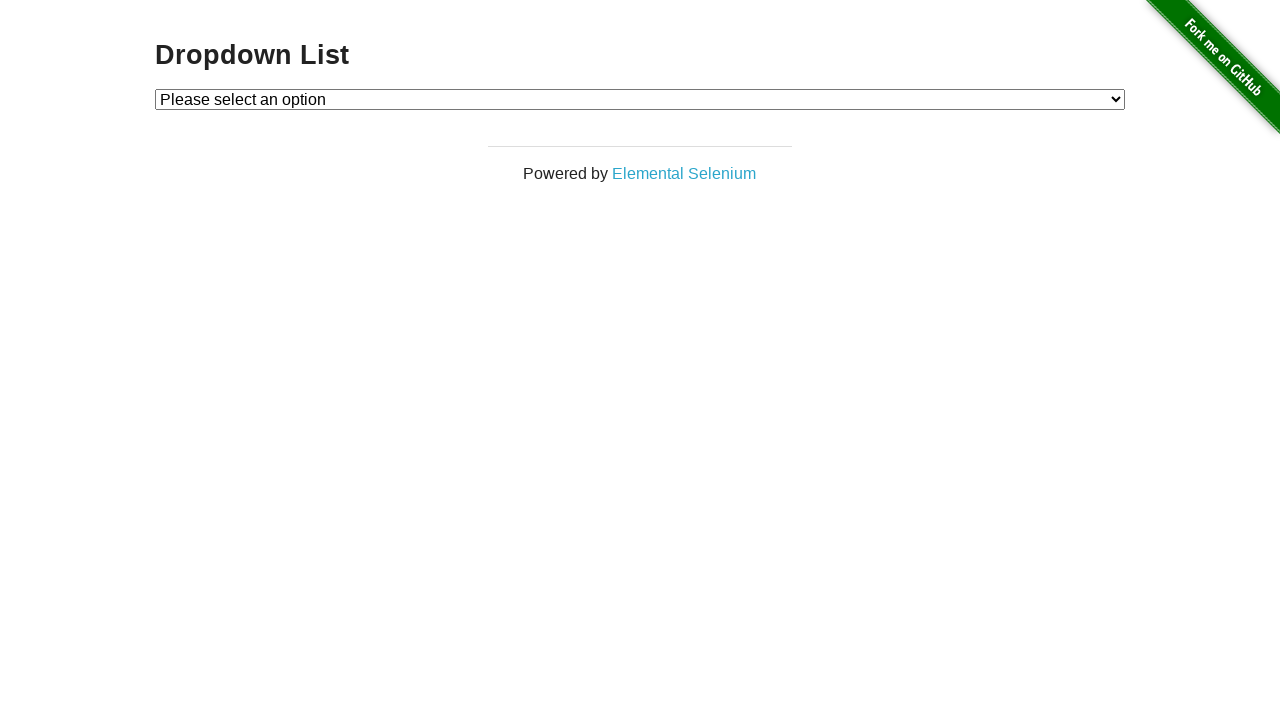

Dropdown element loaded and became available
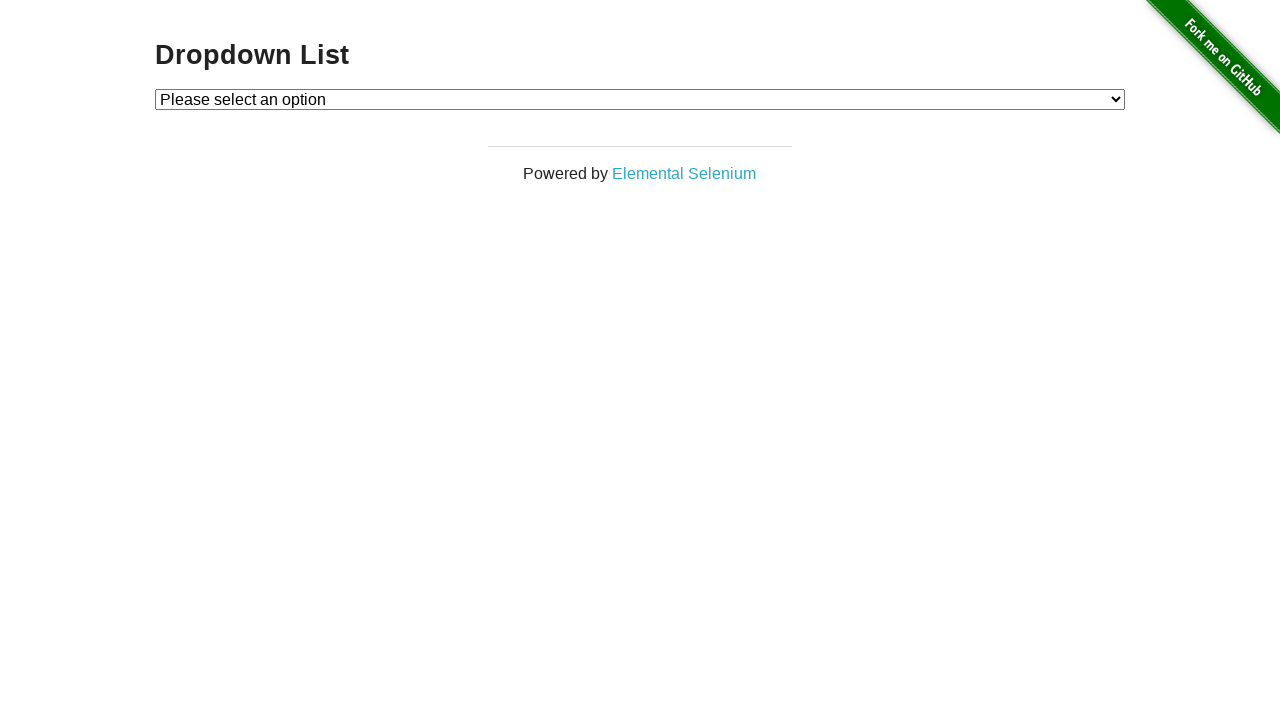

Selected 'Option 1' from dropdown by visible text on #dropdown
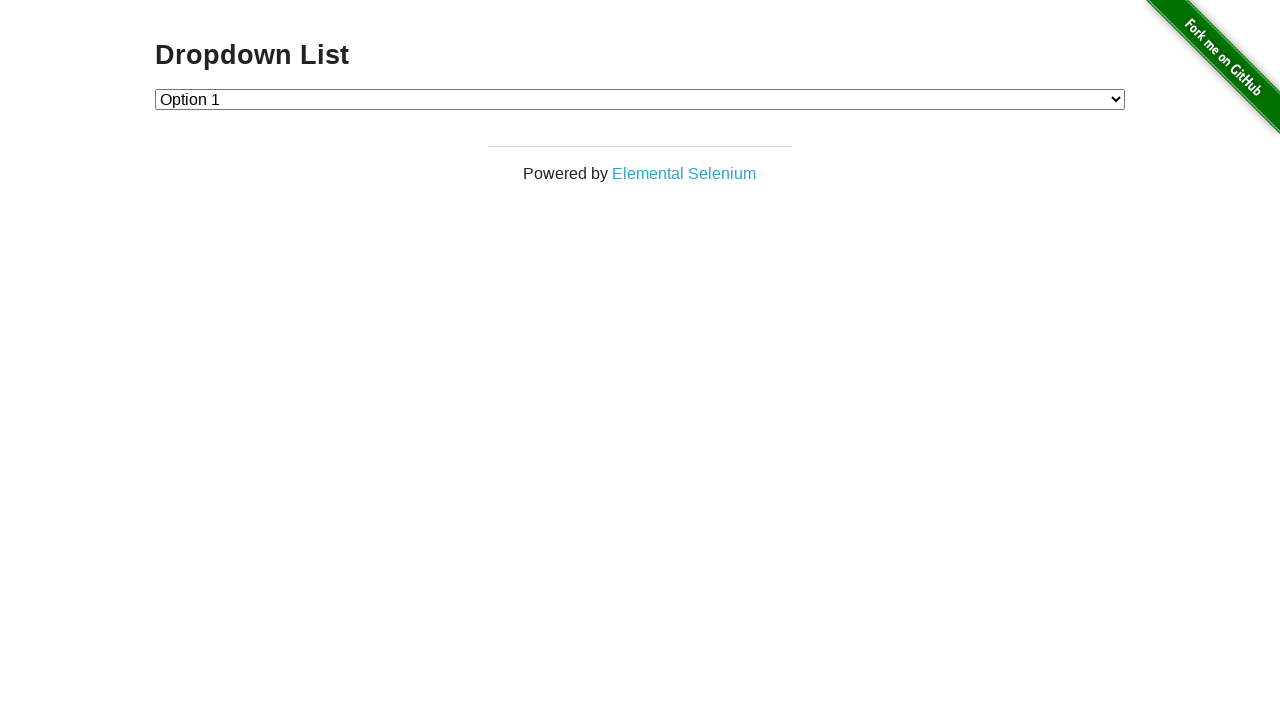

Selected option at index 2 from dropdown on #dropdown
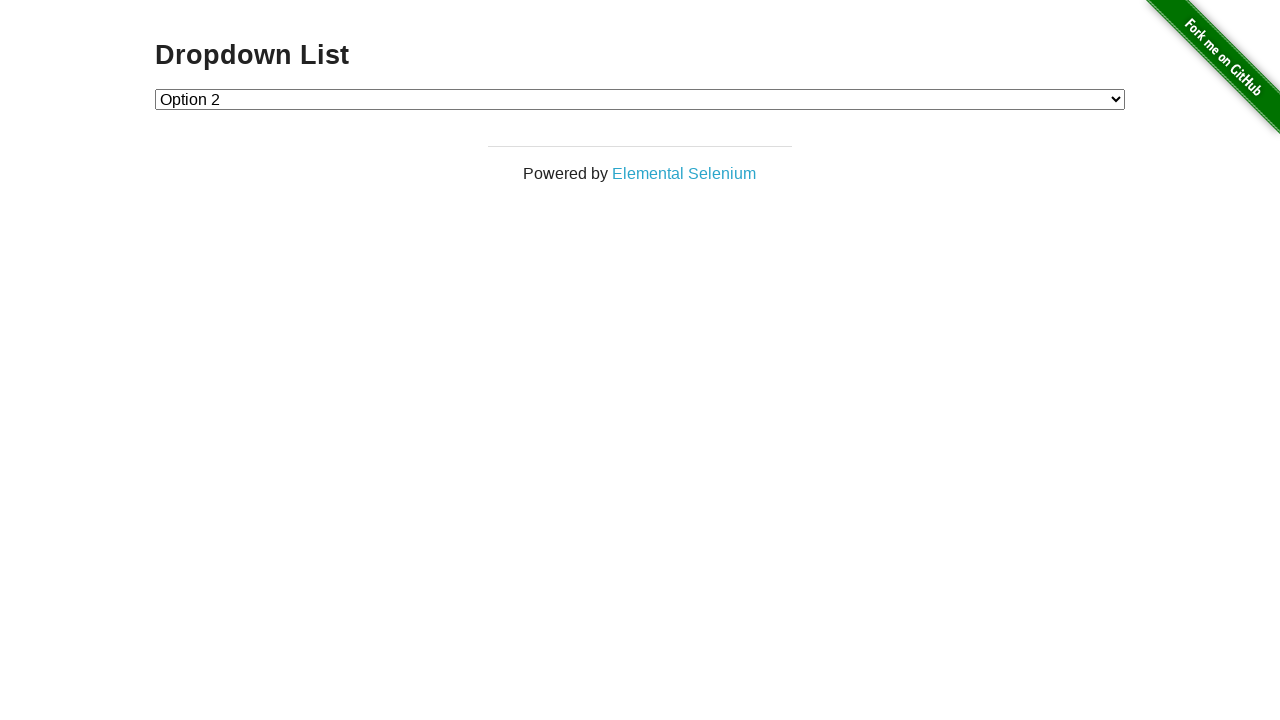

Selected option with value '1' from dropdown on #dropdown
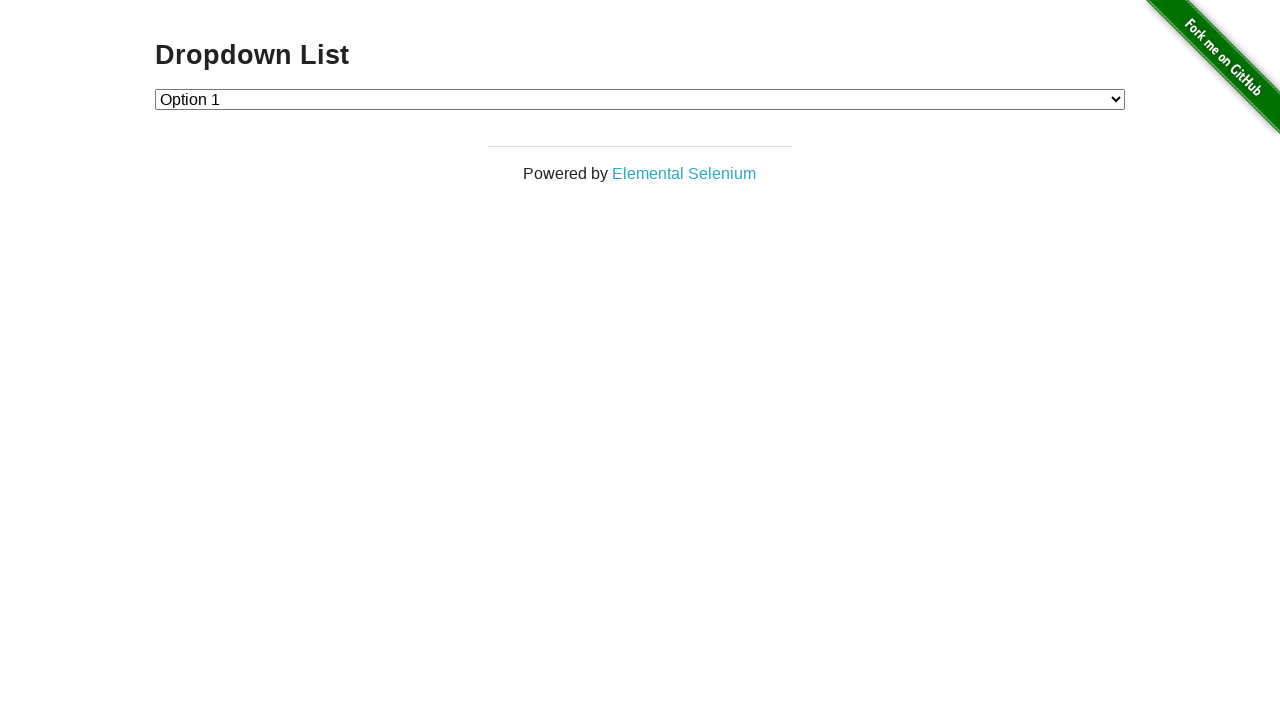

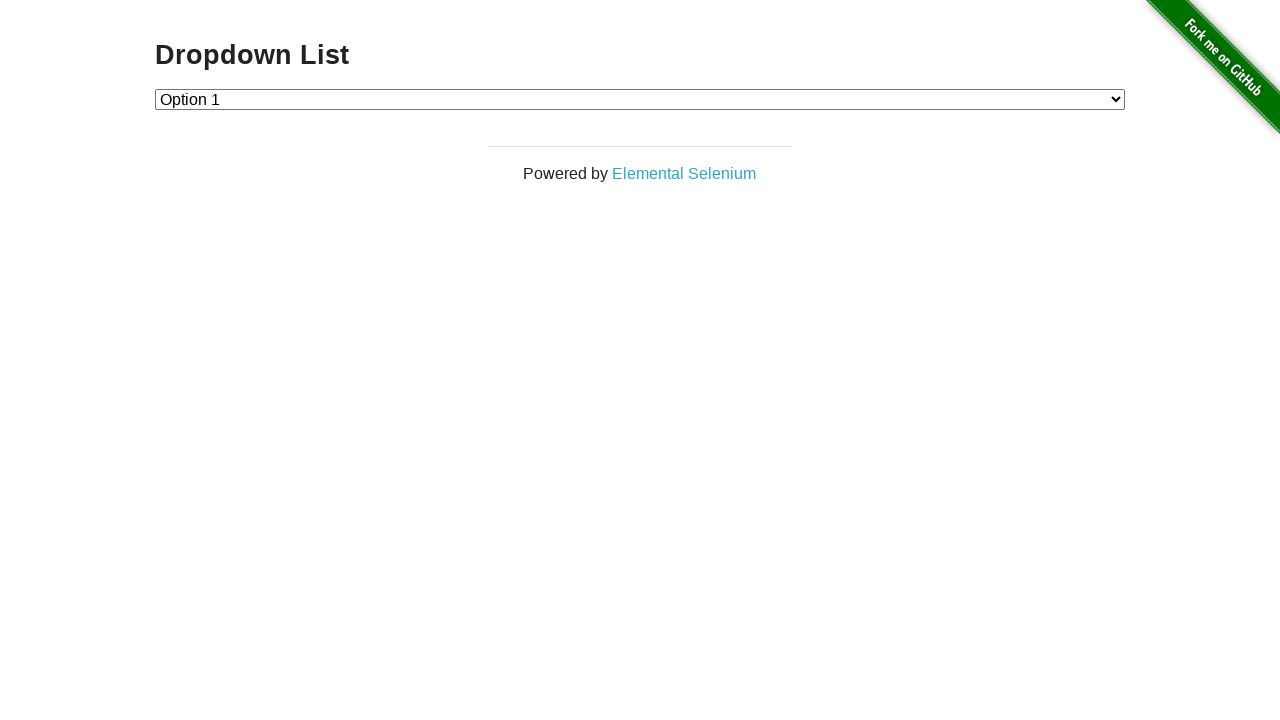